Fills out a simple form with first name, last name, city, and country fields, then submits it

Starting URL: http://suninjuly.github.io/simple_form_find_task.html

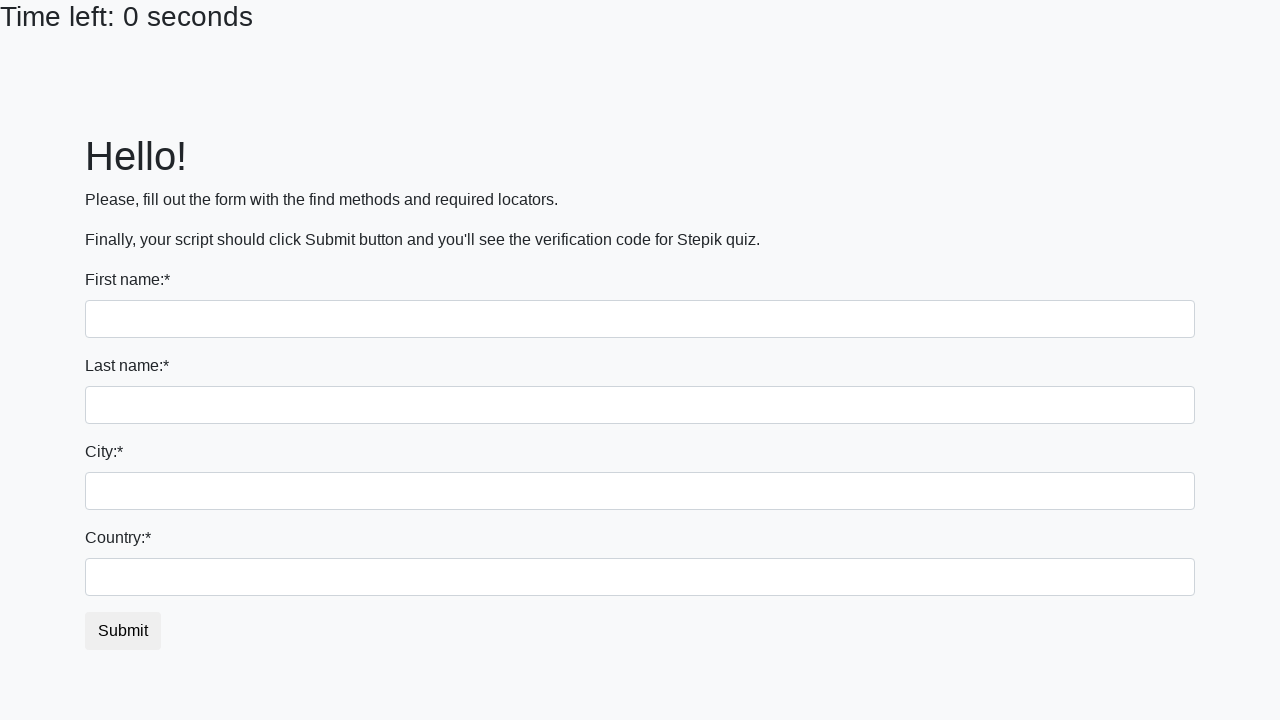

Filled first name field with 'Sanqn' on input[name='first_name']
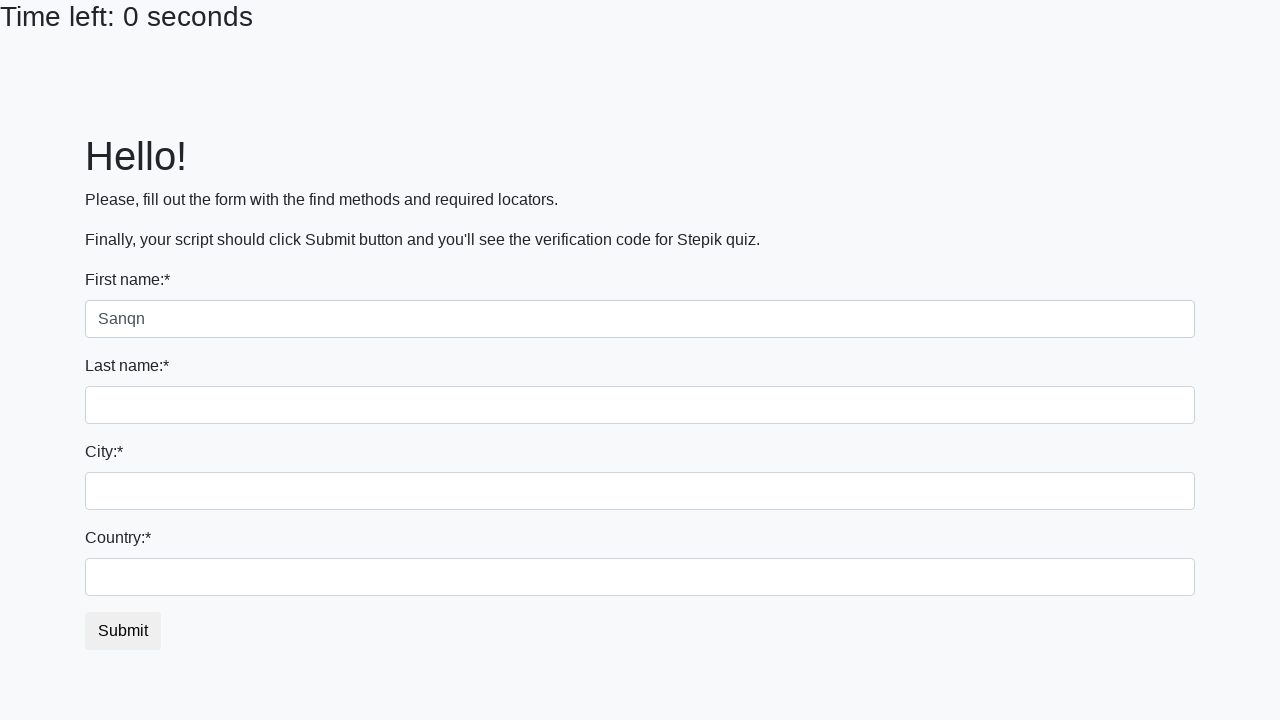

Filled last name field with 'Davinci' on input[name='last_name']
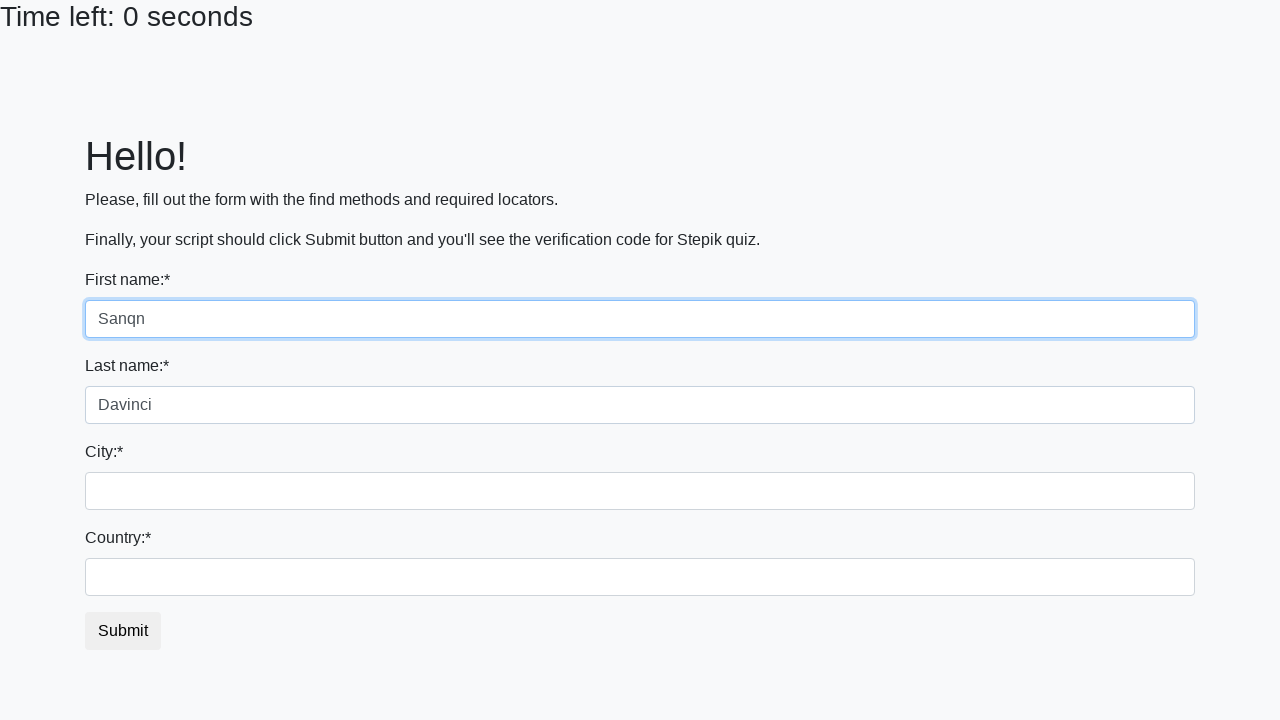

Filled city field with 'NY' on .city
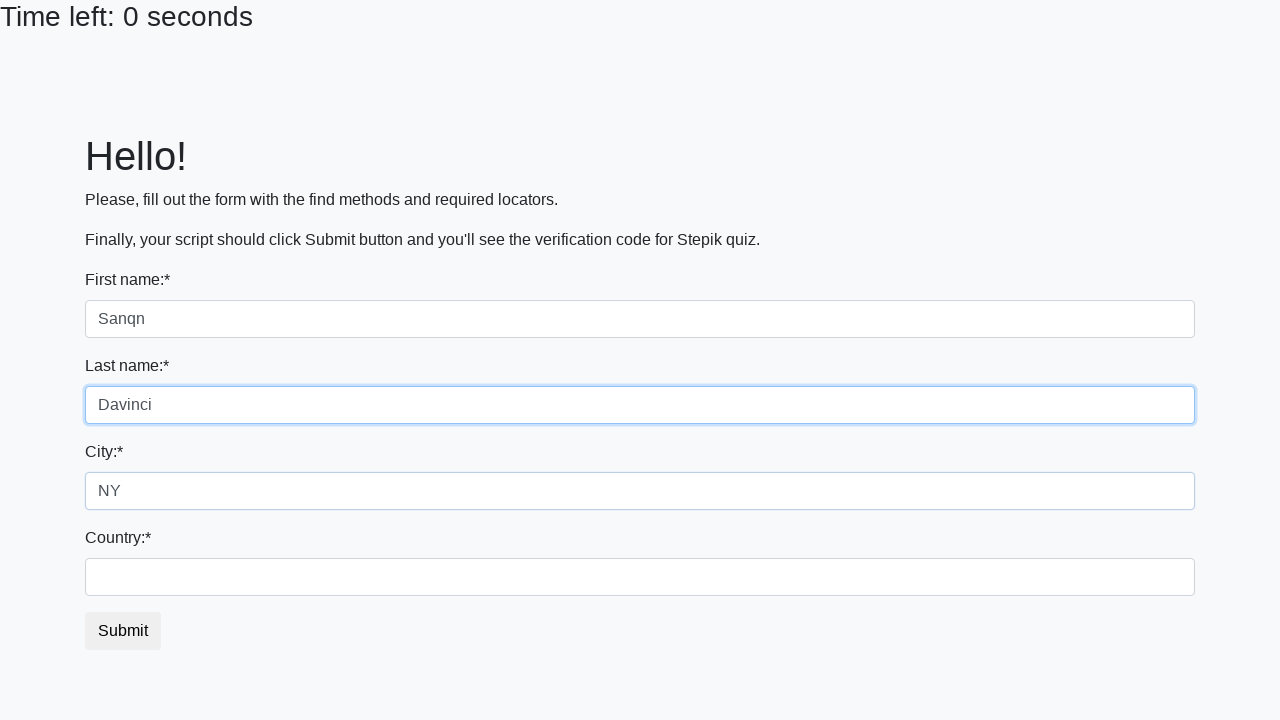

Filled country field with 'USA' on #country
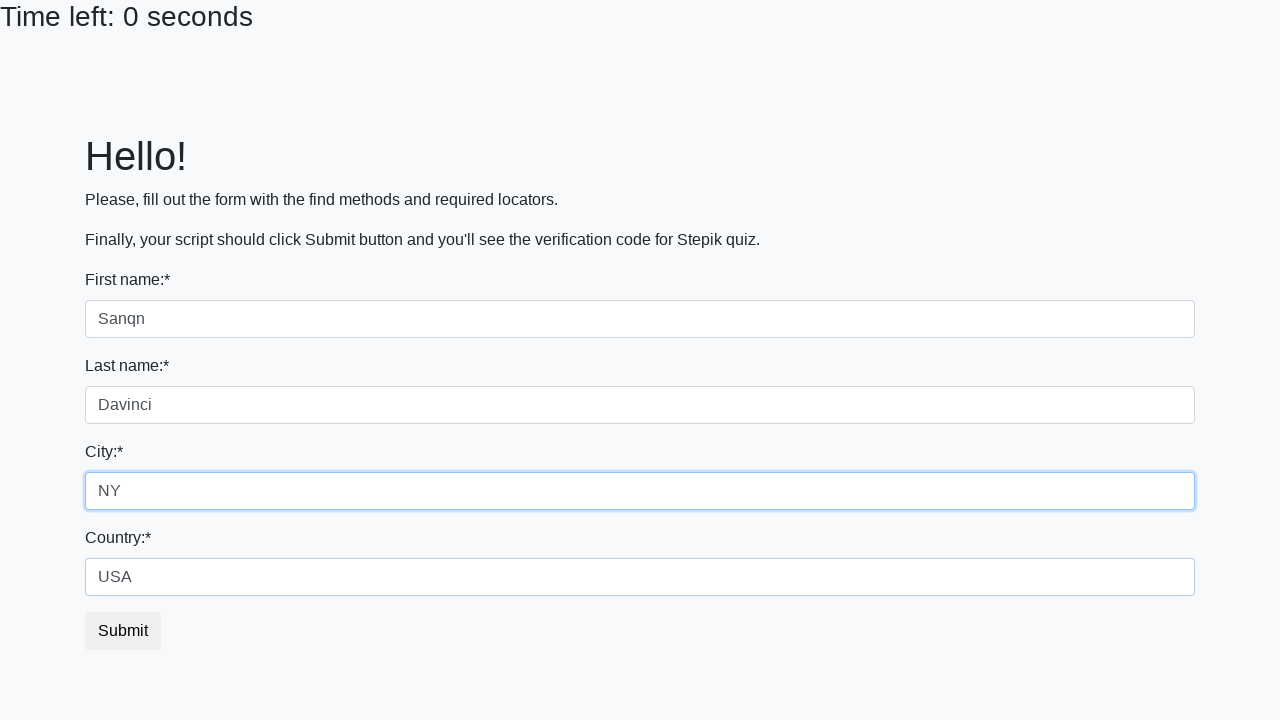

Clicked submit button to submit the form at (123, 631) on #submit_button
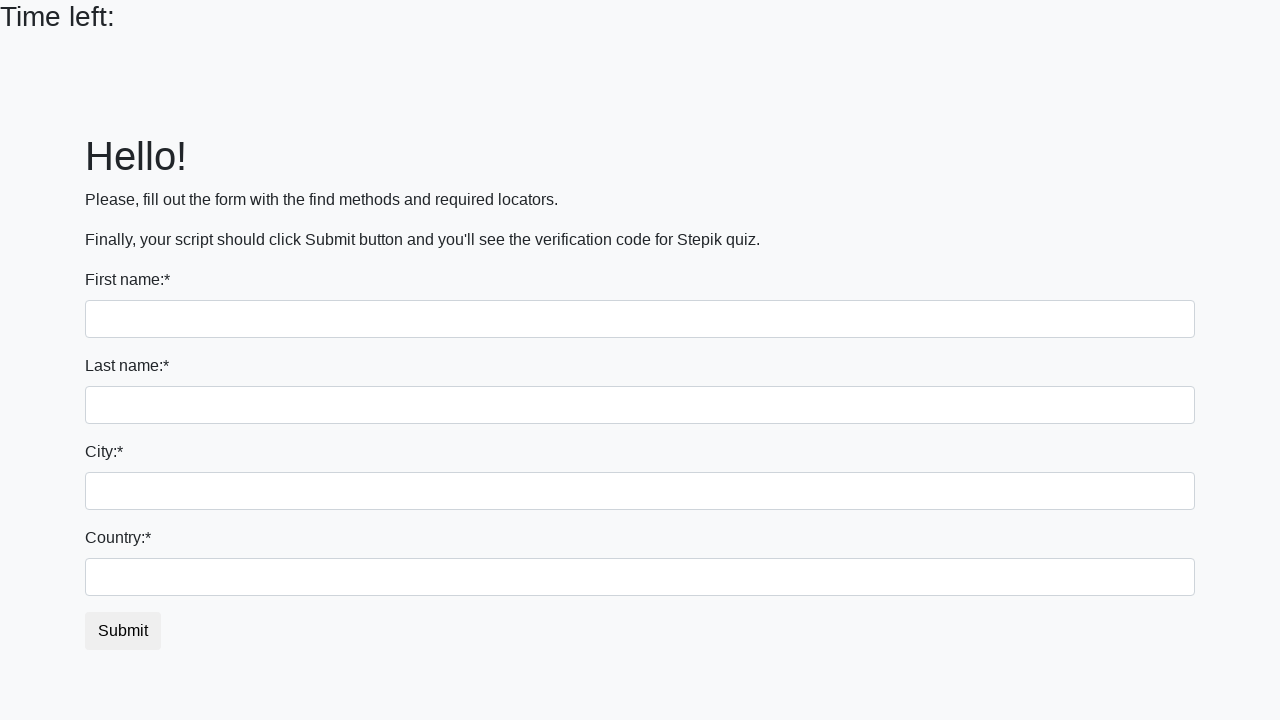

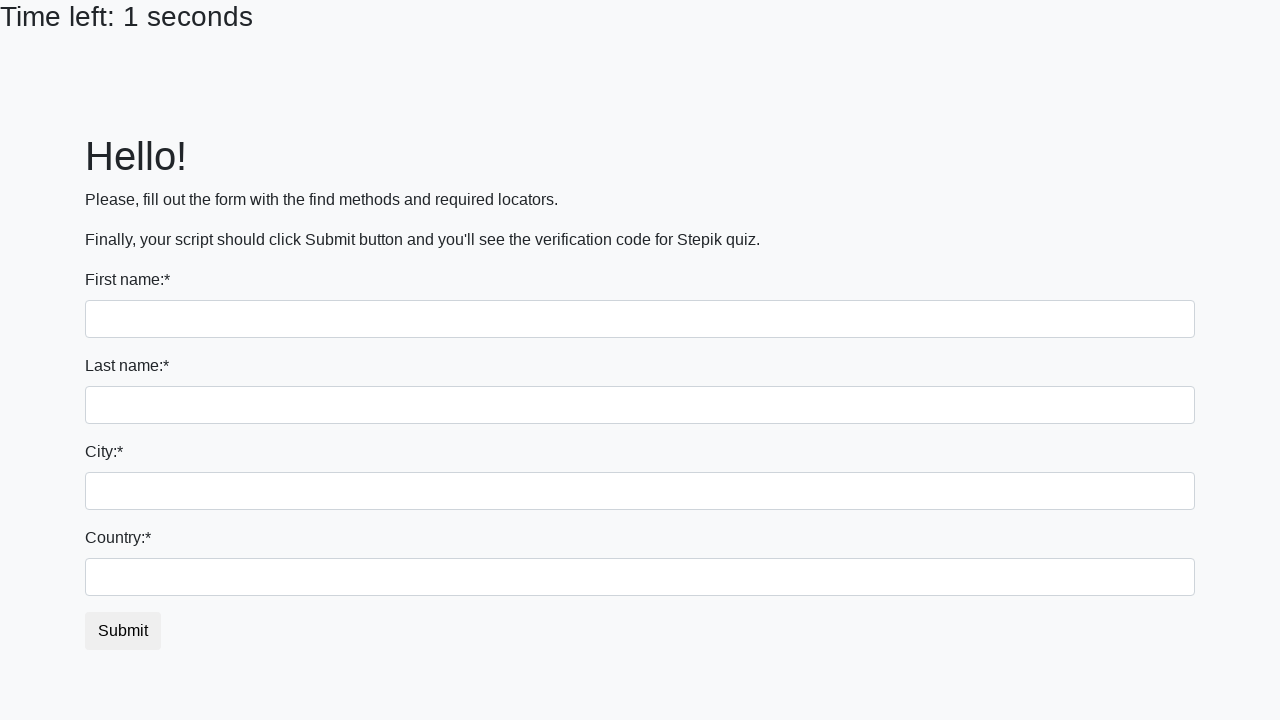